Tests drag and drop functionality by dragging elements between containers and back, verifying the drag and drop feature works in both directions

Starting URL: https://grotechminds.com/drag-and-drop/

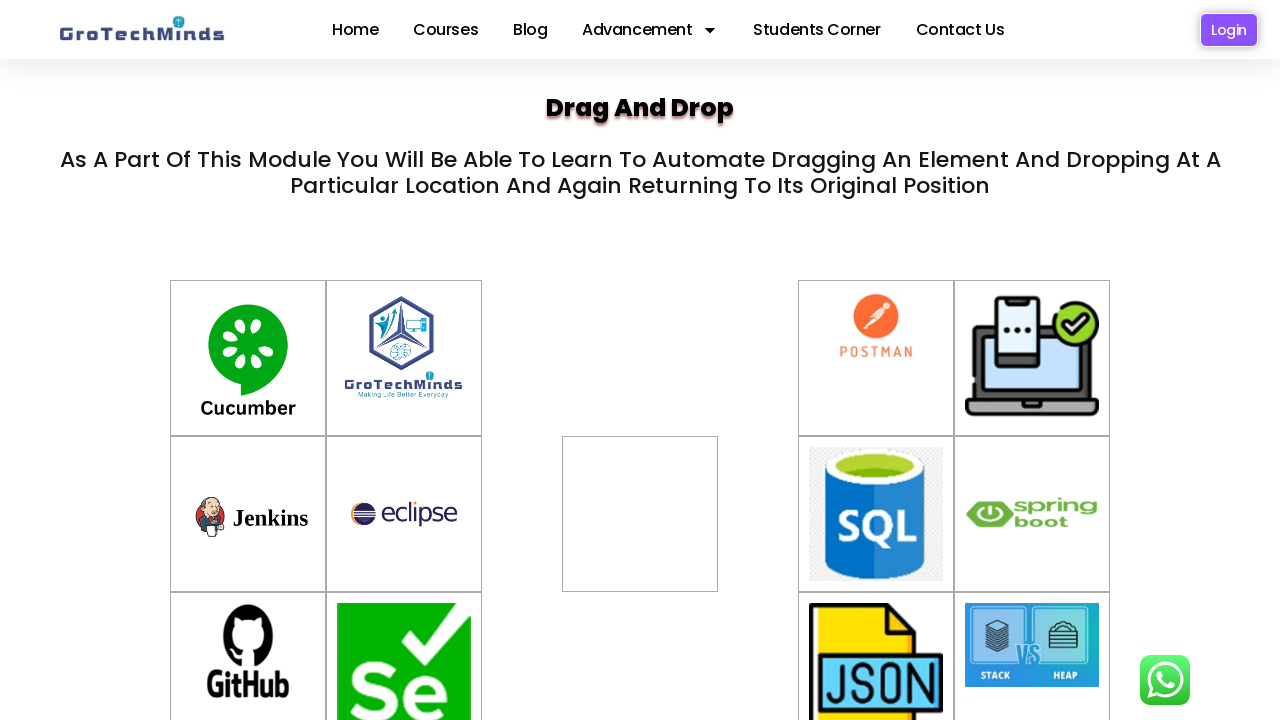

Located first source element (container-1)
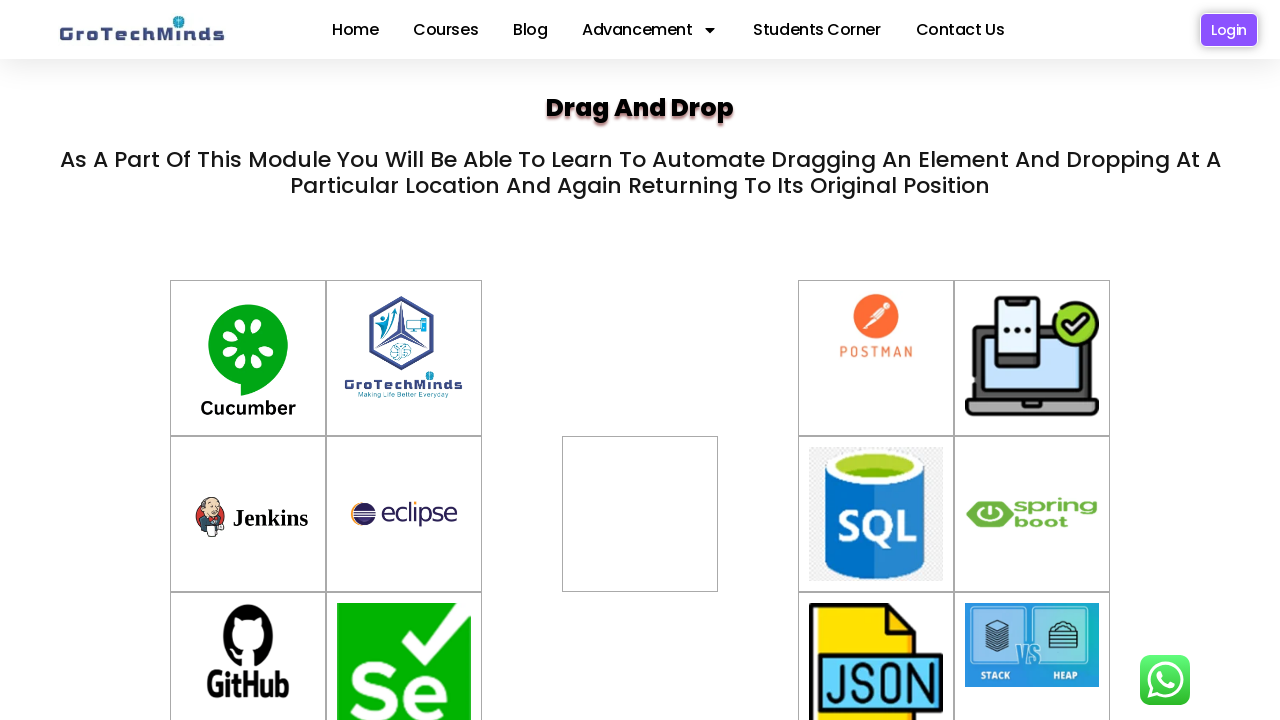

Located first target element (div2)
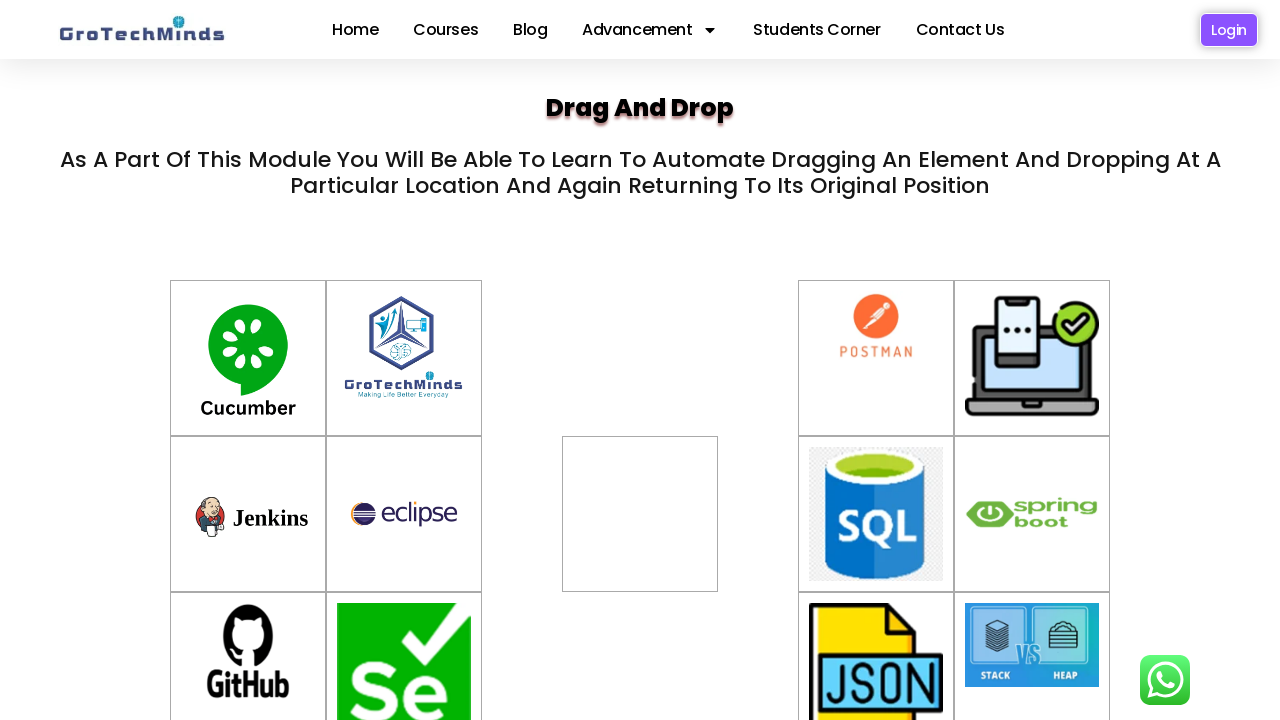

Dragged element from container-1 to div2 at (640, 514)
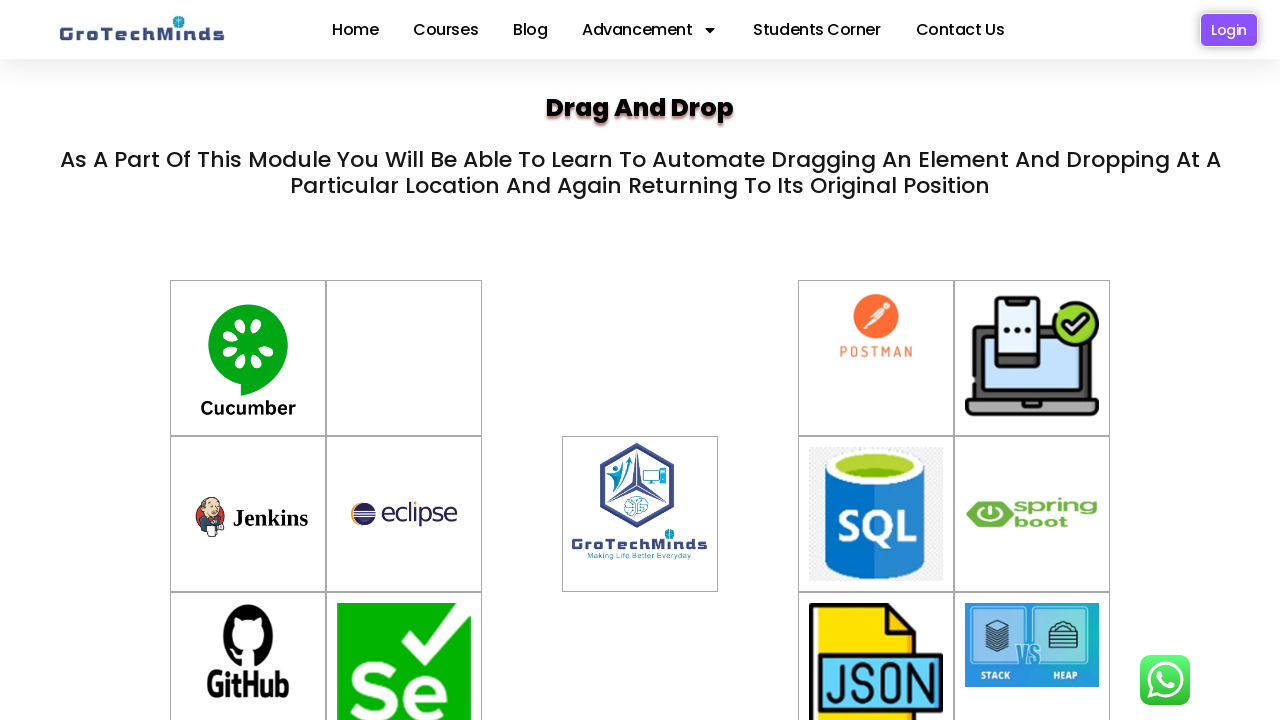

Waited 1 second for drag and drop to complete
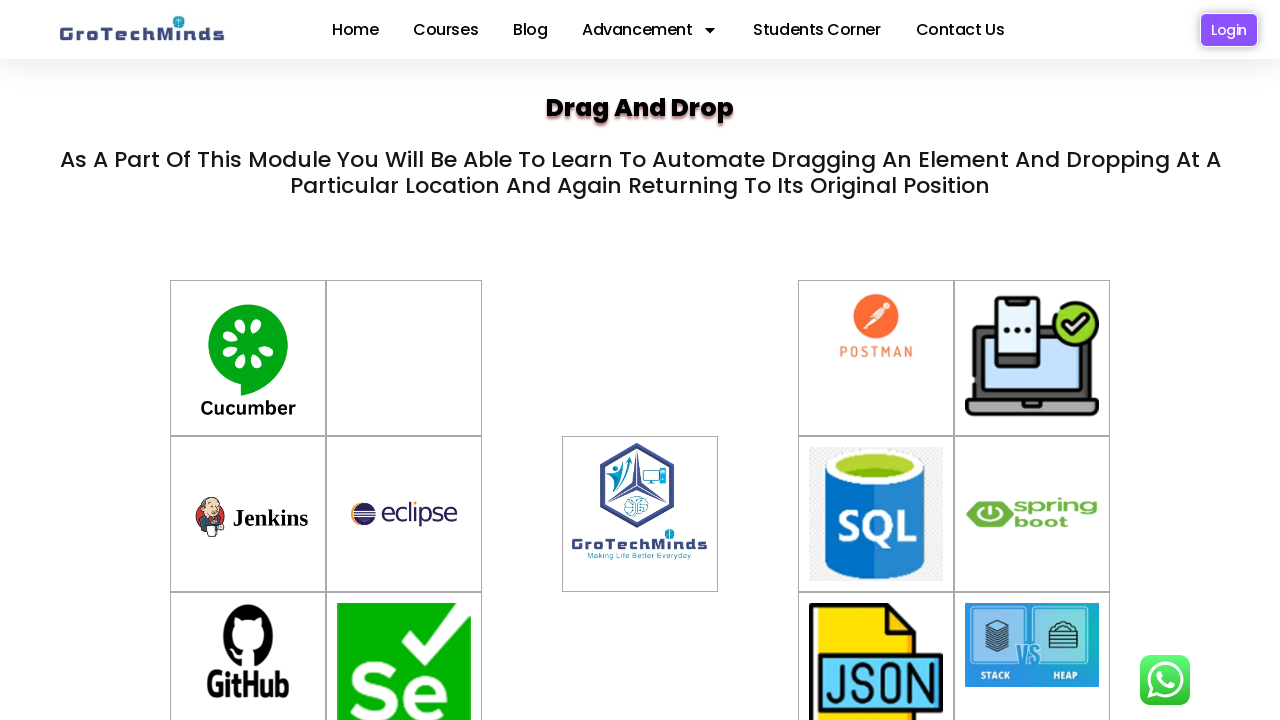

Dragged element back from div2 to container-1 at (404, 358)
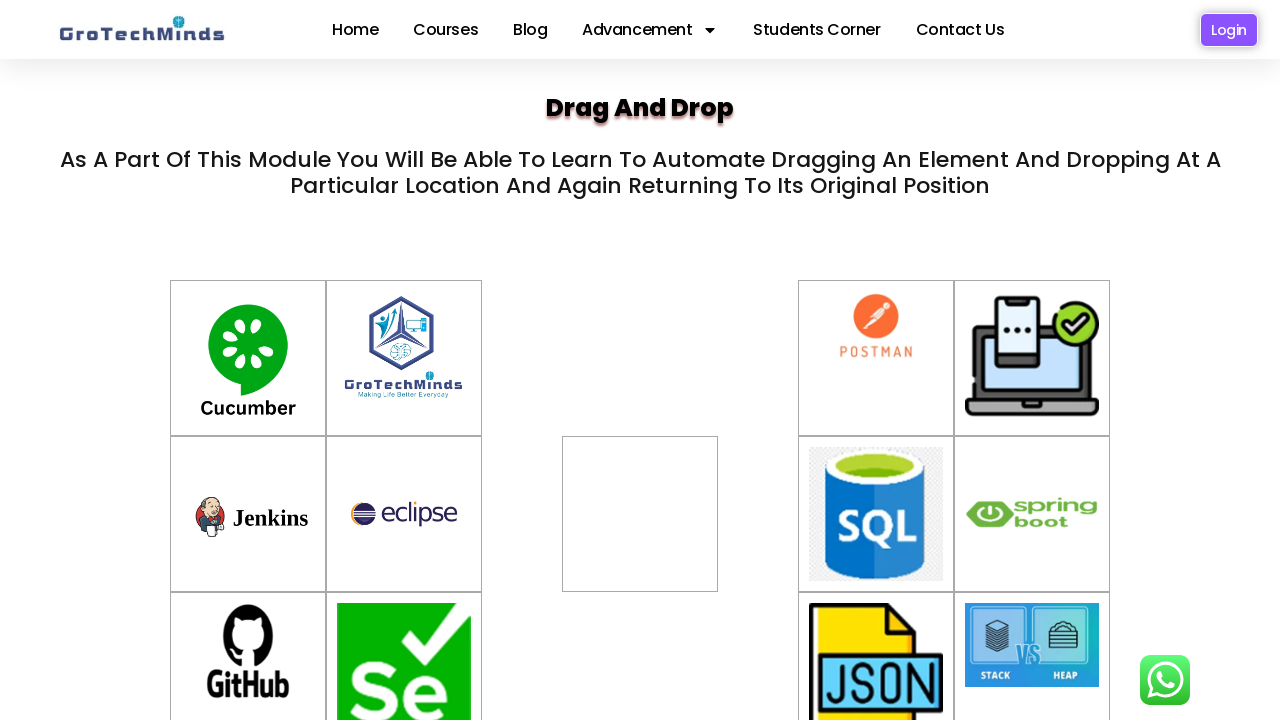

Waited 1 second for drag back to complete
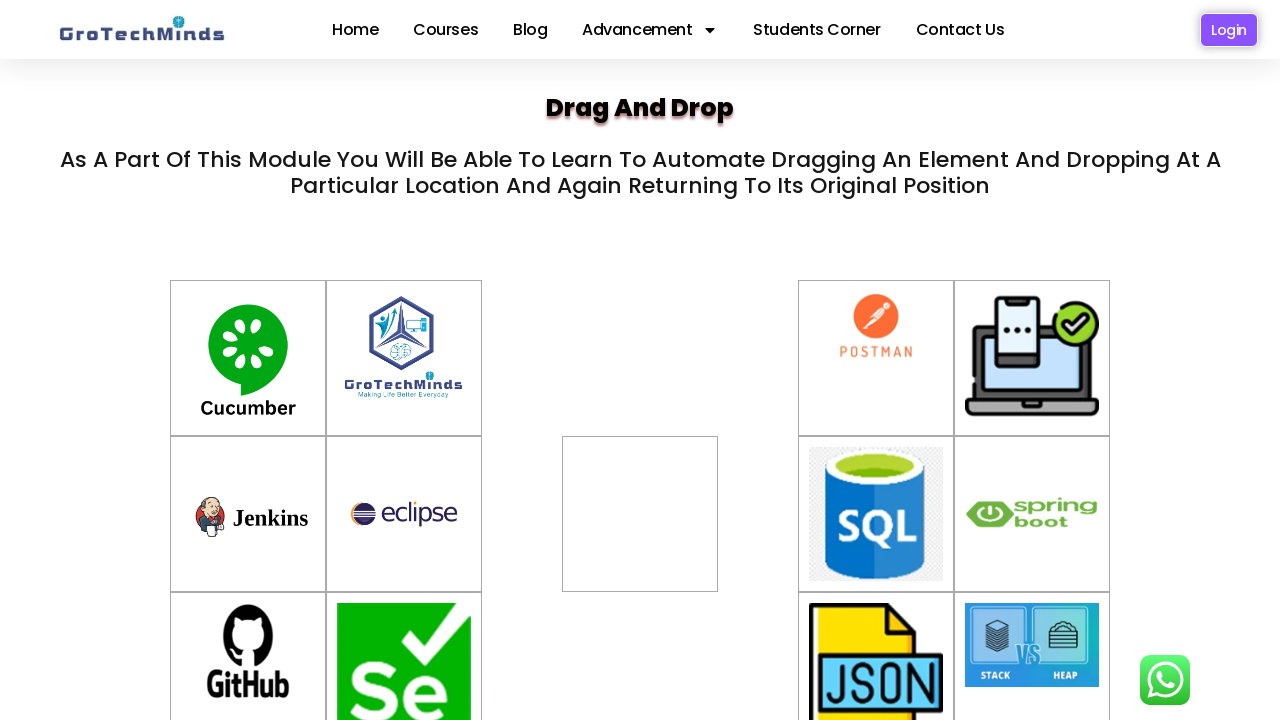

Located second source element (container-5)
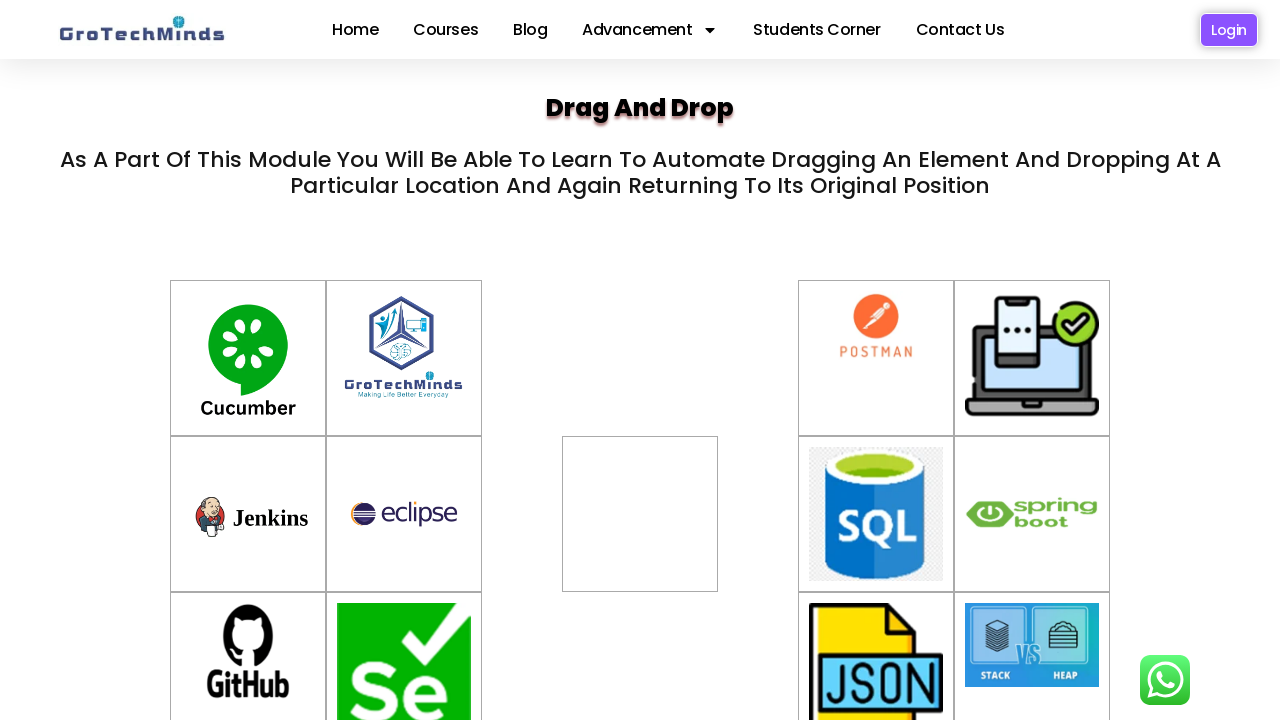

Located second target element (div2)
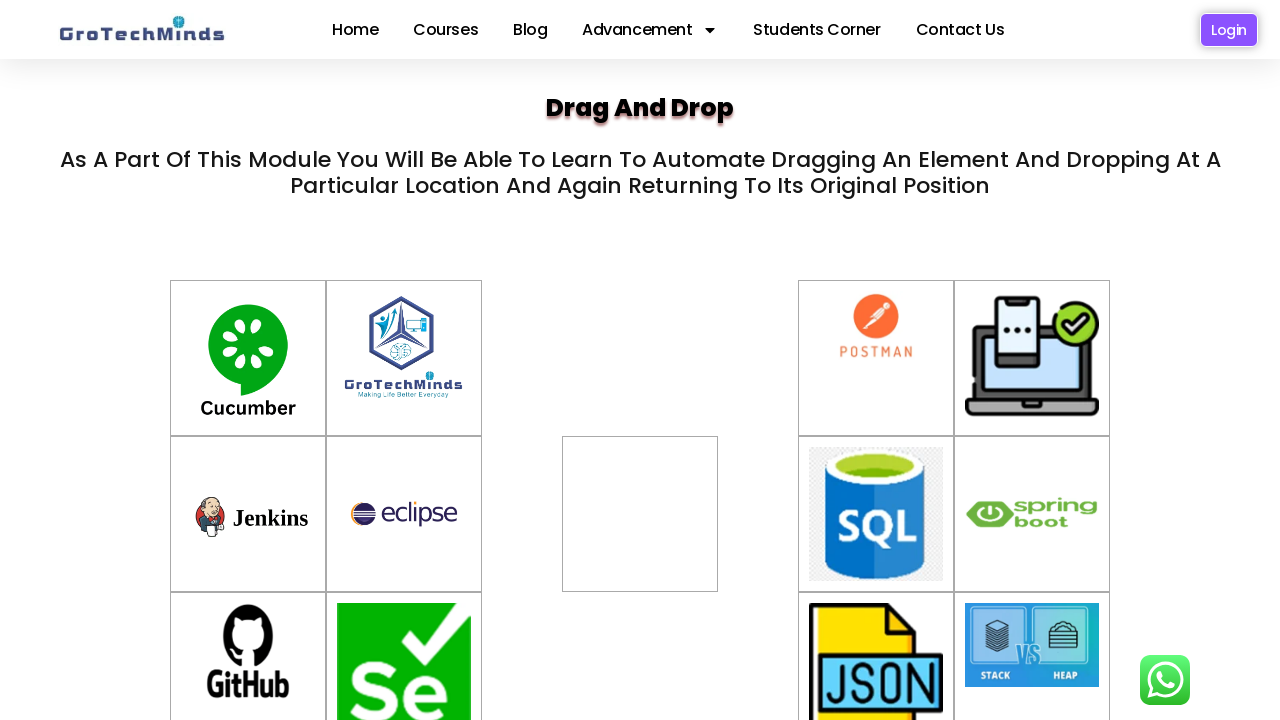

Dragged element from container-5 to div2 at (640, 487)
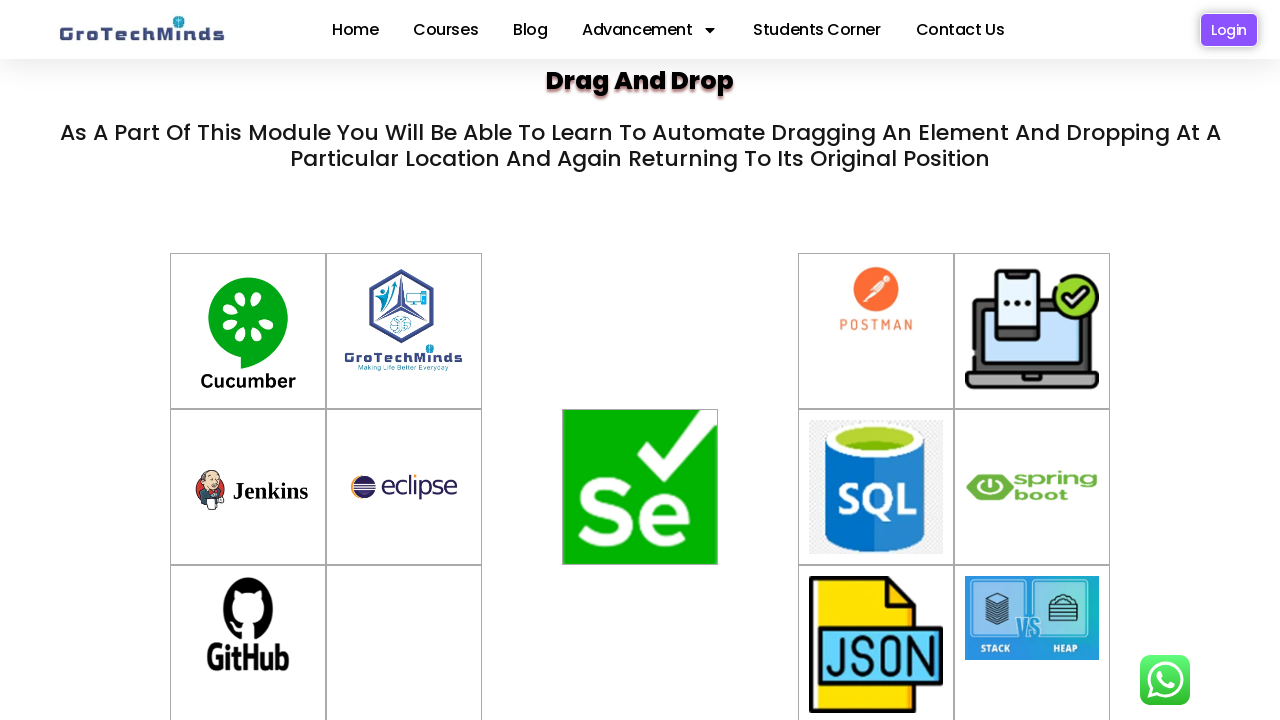

Waited 1 second for drag and drop to complete
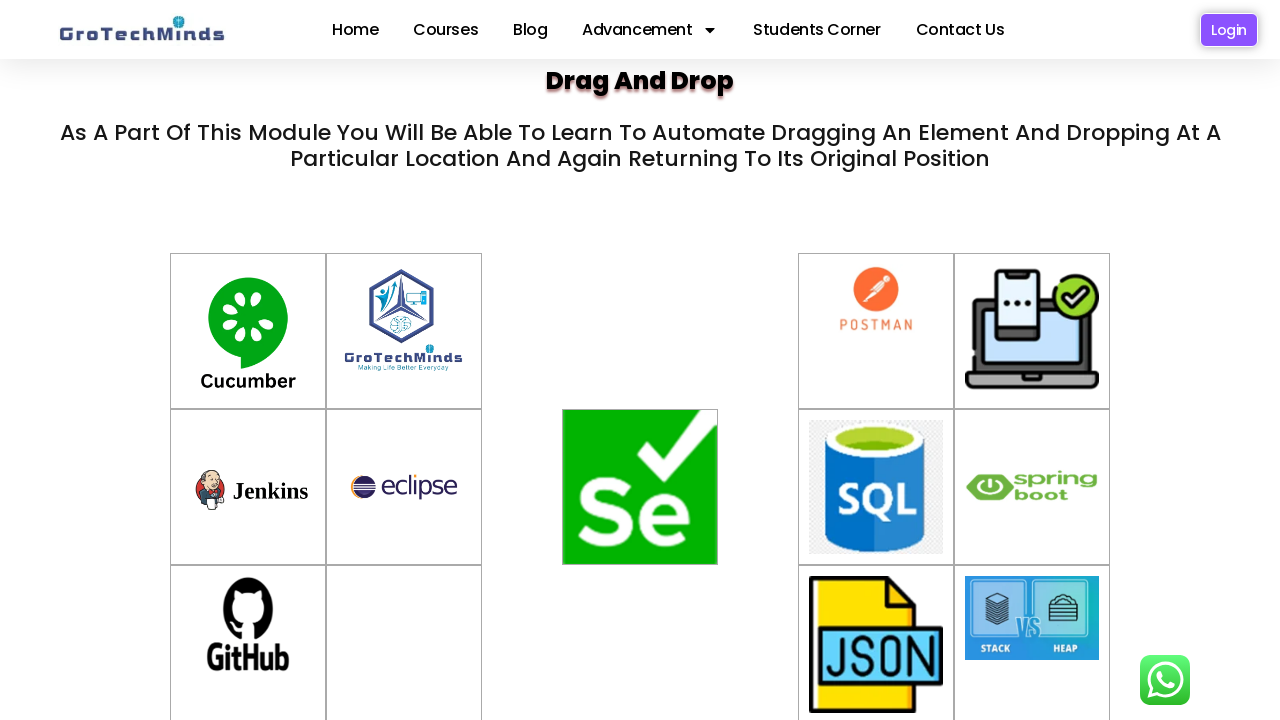

Dragged element back from div2 to container-5 at (404, 642)
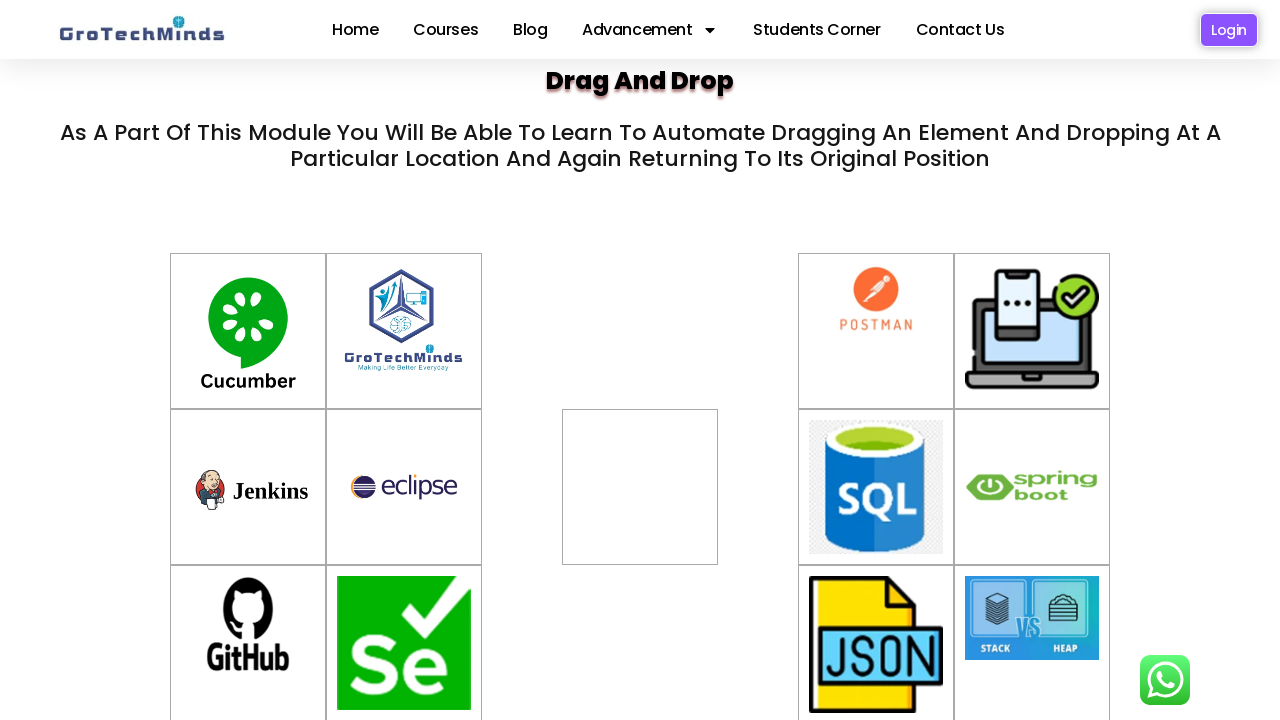

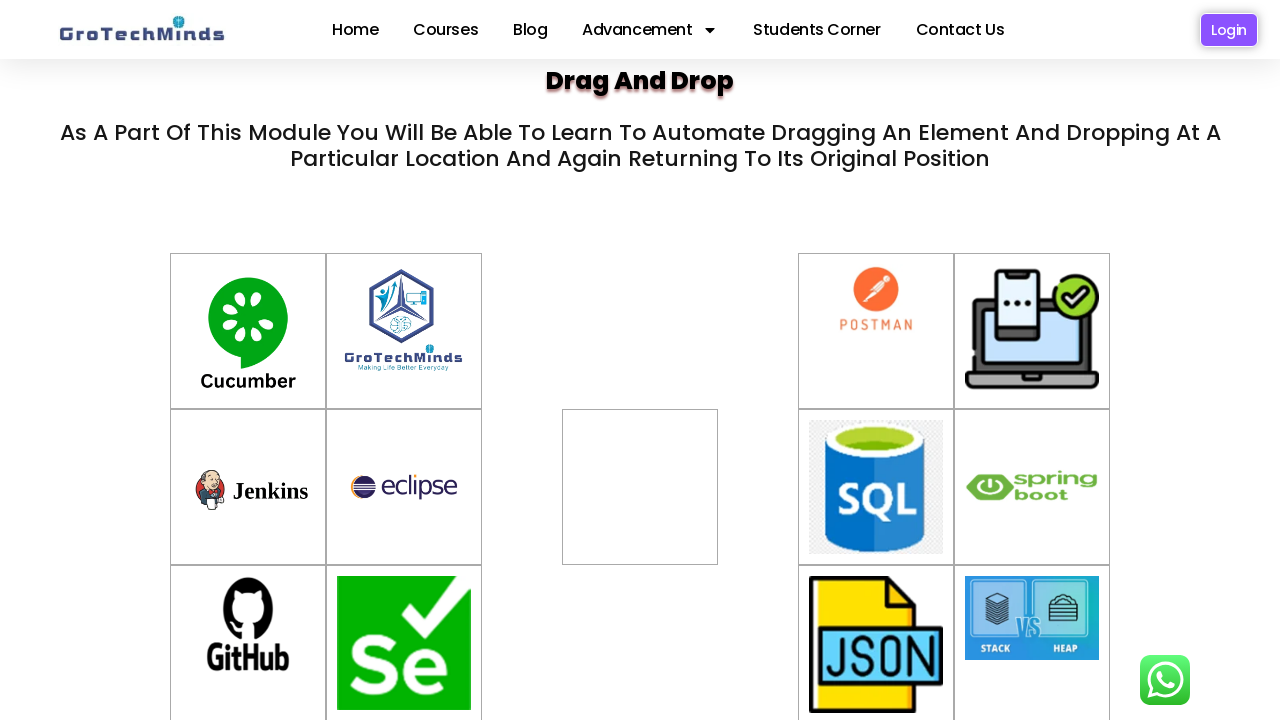